Navigates to the broken workshop demo page and clicks on a recipe card button to alter the page state

Starting URL: https://broken-workshop.dequelabs.com/

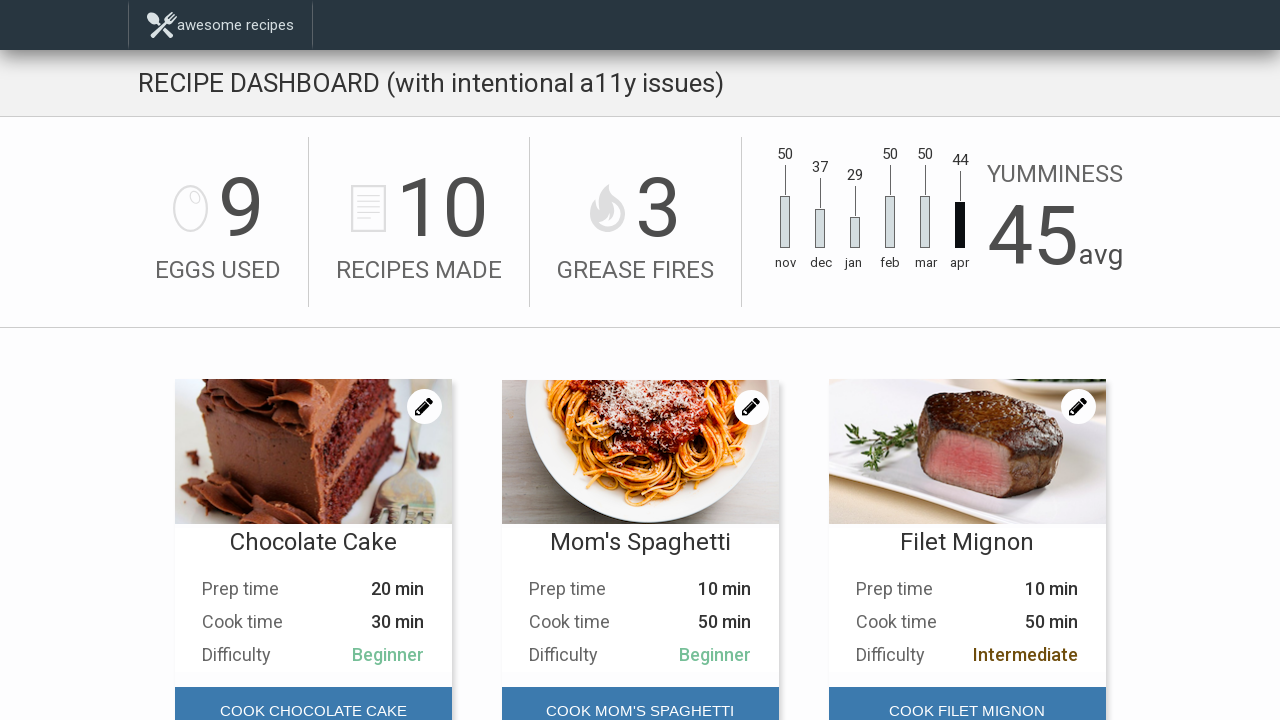

Navigated to broken workshop demo page
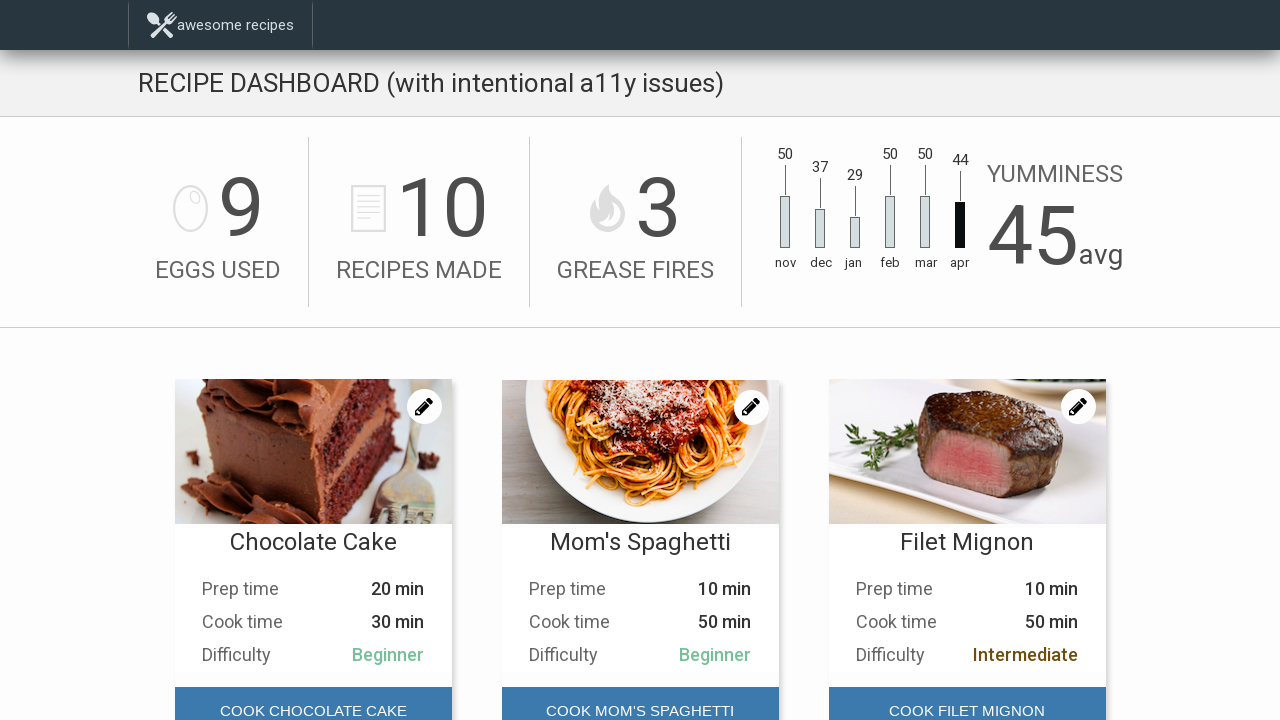

Main content area loaded
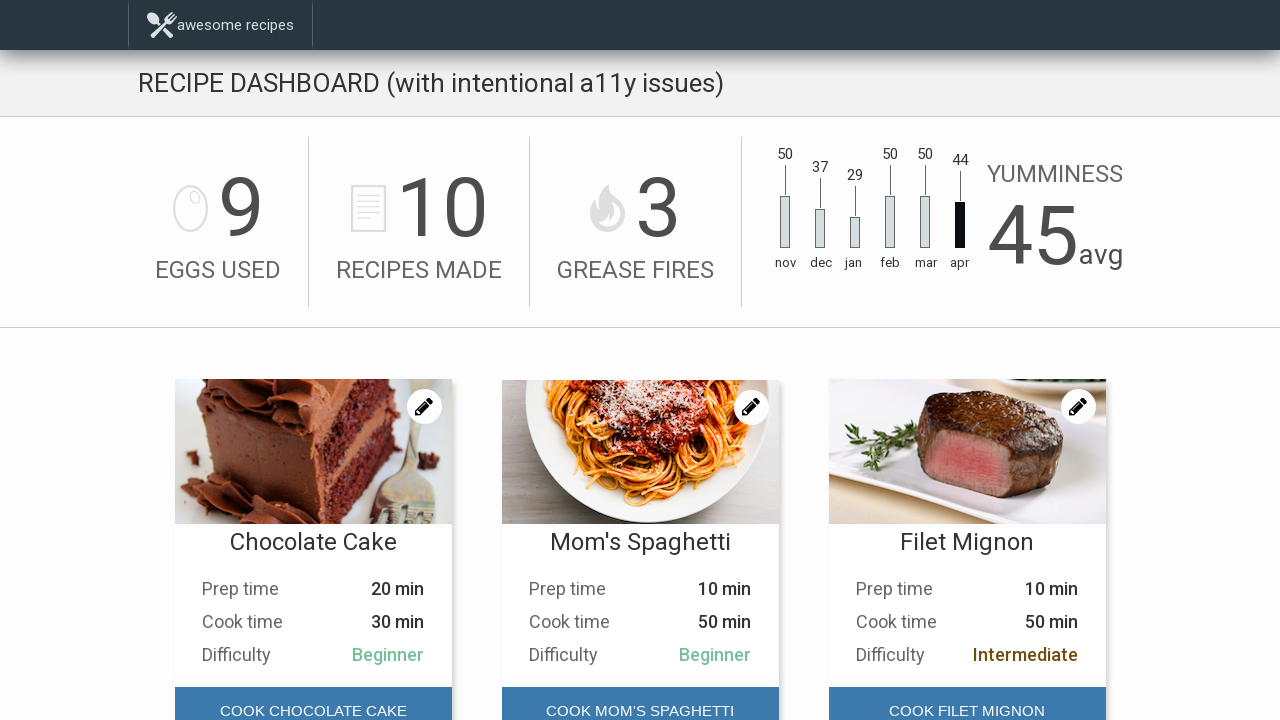

Clicked button on first recipe card to alter page state at (313, 696) on #main-content > div.Recipes > div:nth-child(1) > div.Recipes__card-foot > button
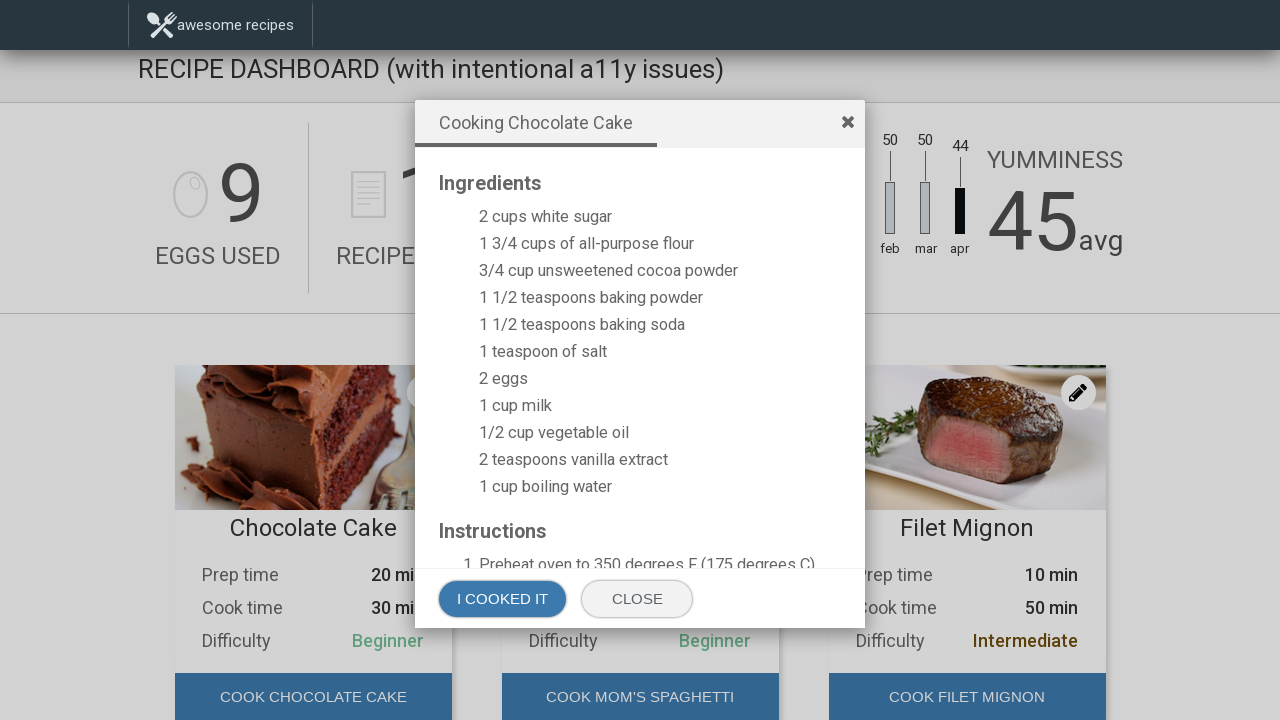

Waited for state change to complete
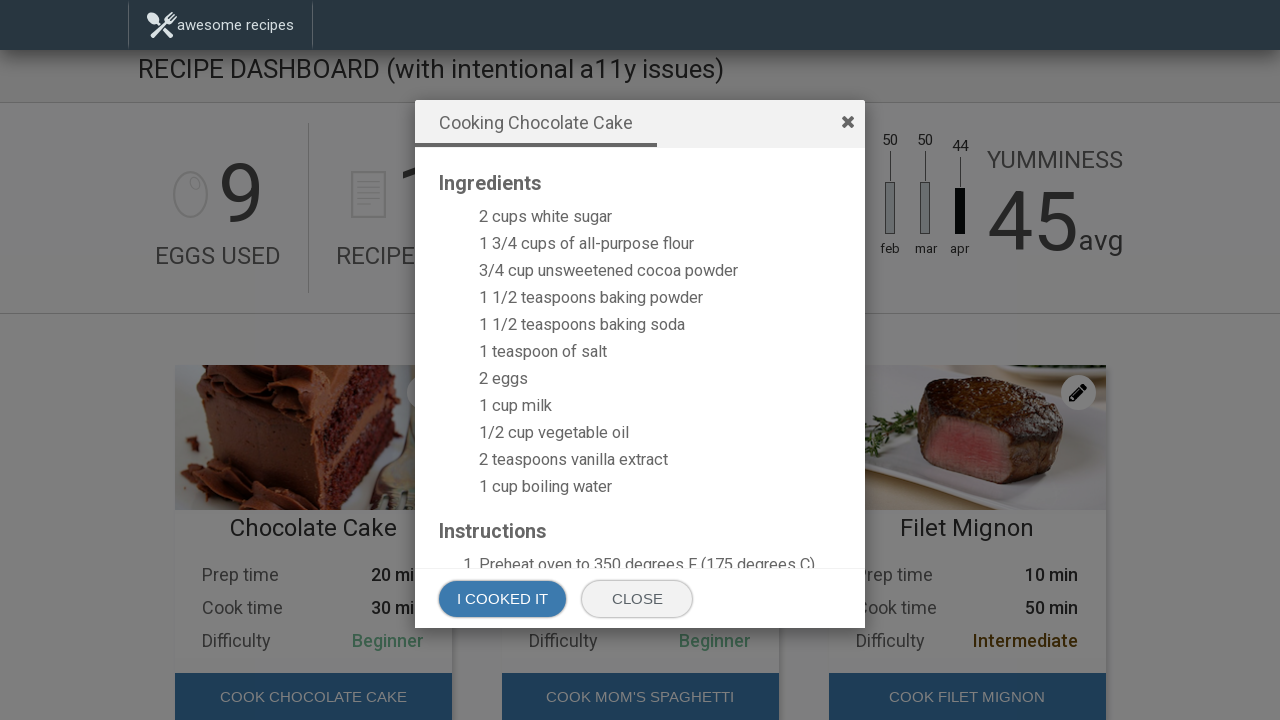

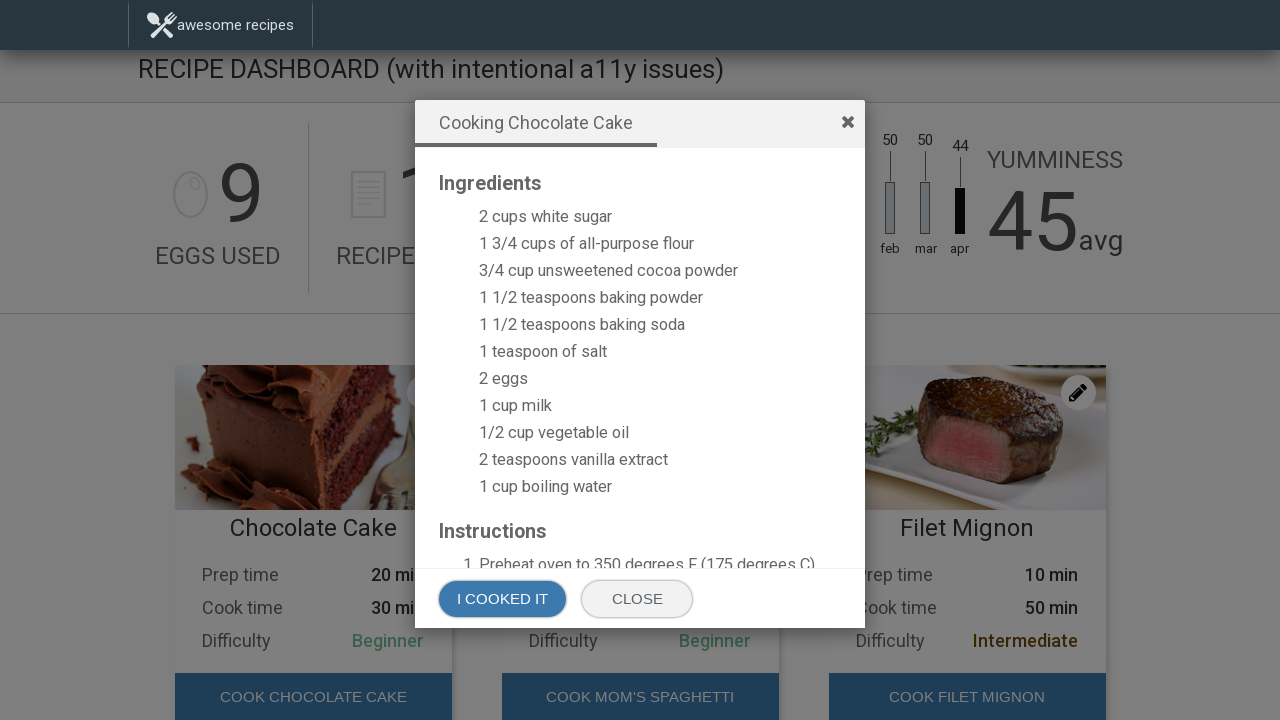